Tests dropdown handling by selecting a value from a dropdown menu by visible text

Starting URL: http://omayo.blogspot.com

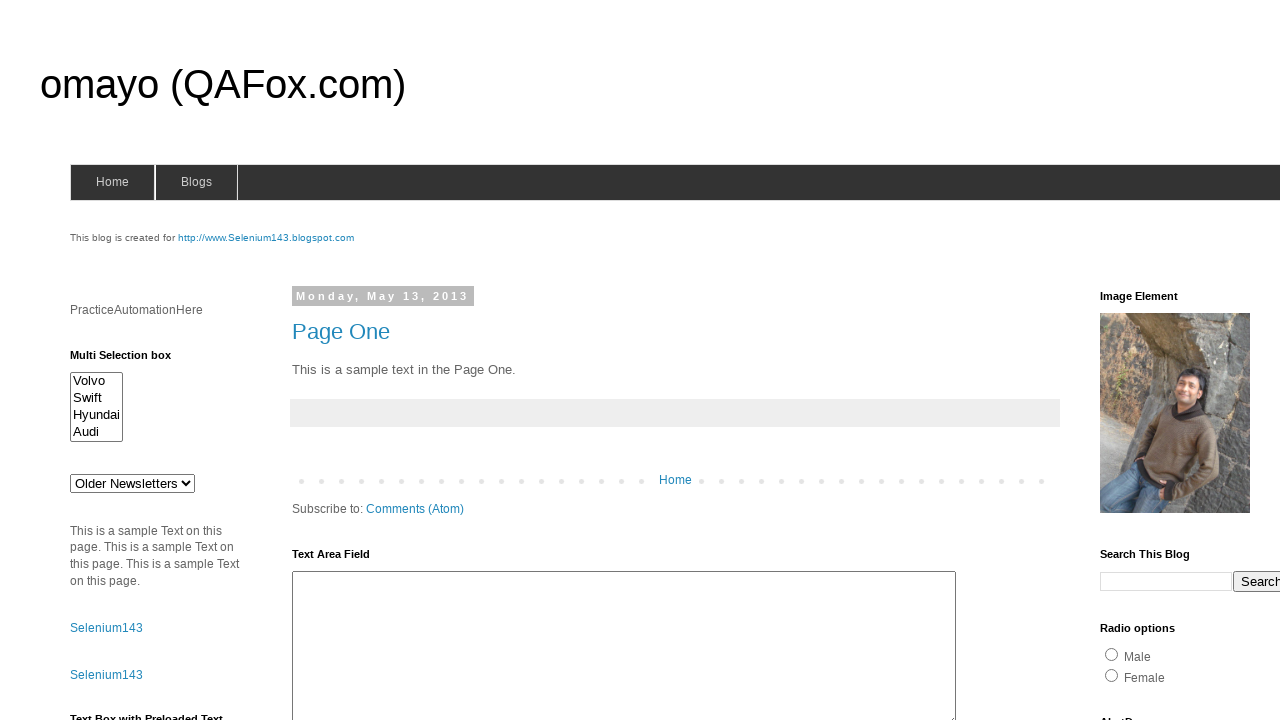

Navigated to http://omayo.blogspot.com
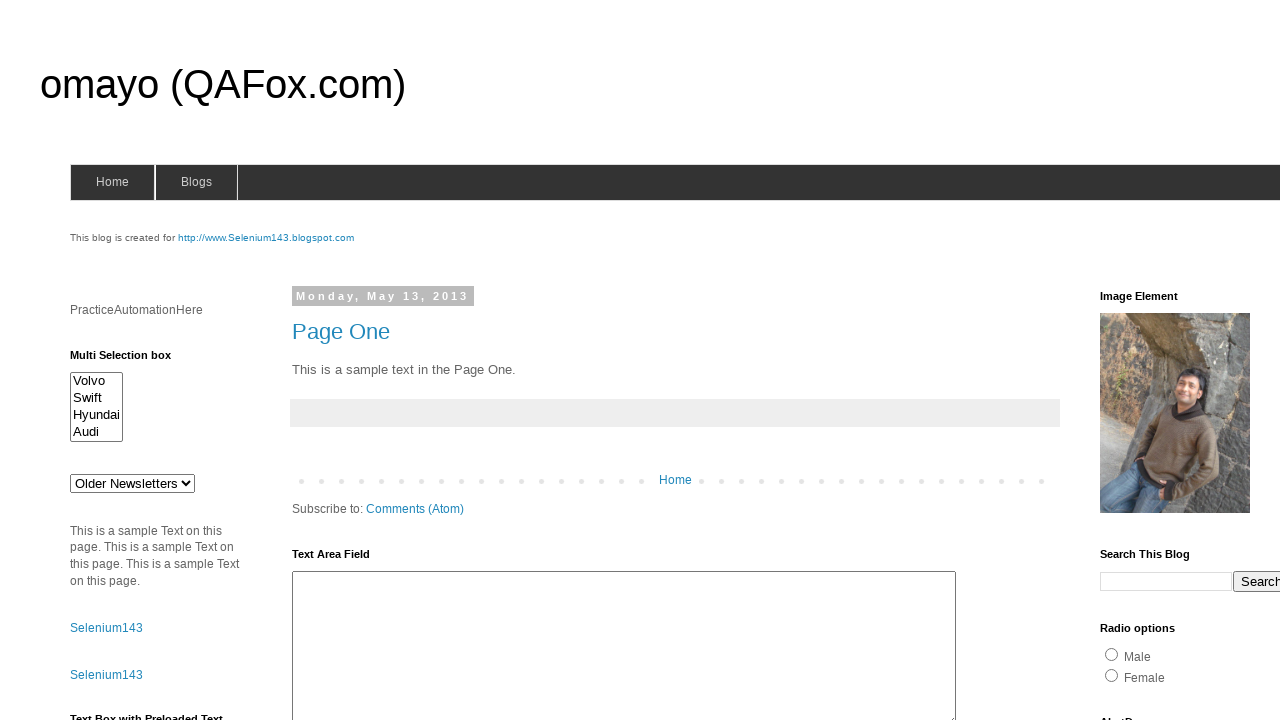

Selected 'doc 3' from dropdown menu on #drop1
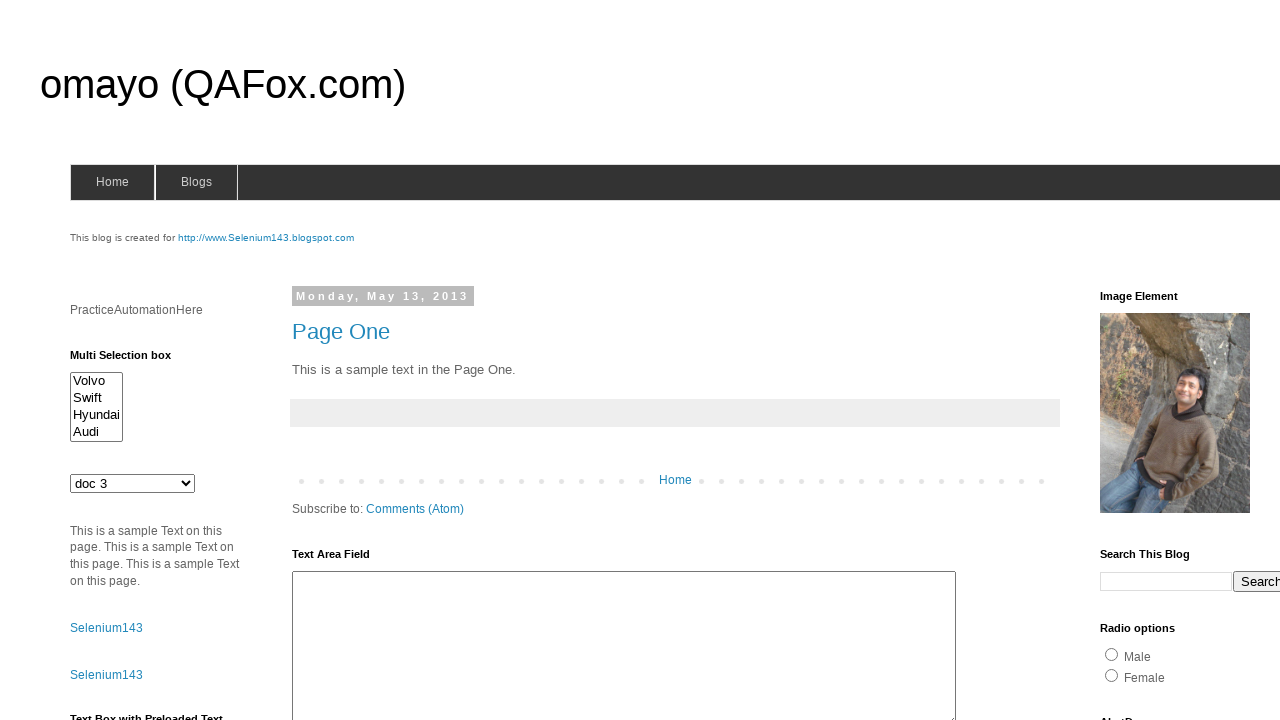

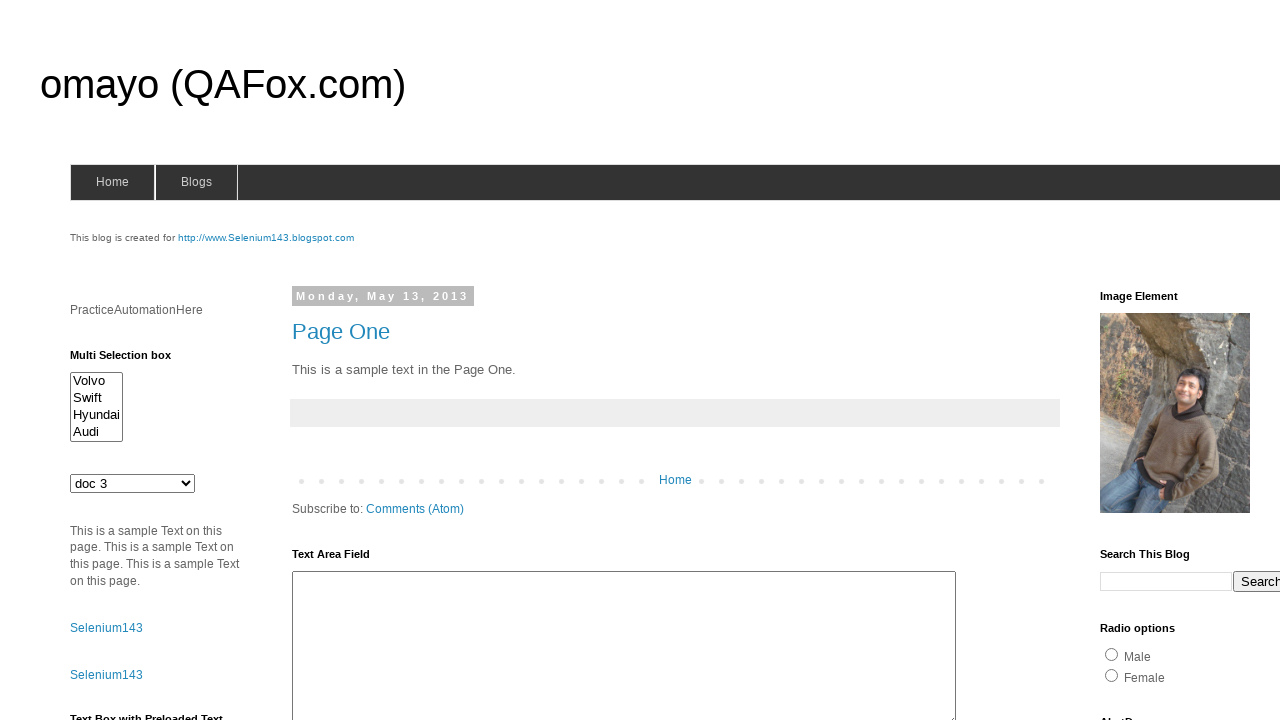